Tests bootstrap dropdown menu by clicking the dropdown button and selecting a menu item

Starting URL: https://www.automationtestinginsider.com/2019/12/bootstrap-dropdown-example_12.html

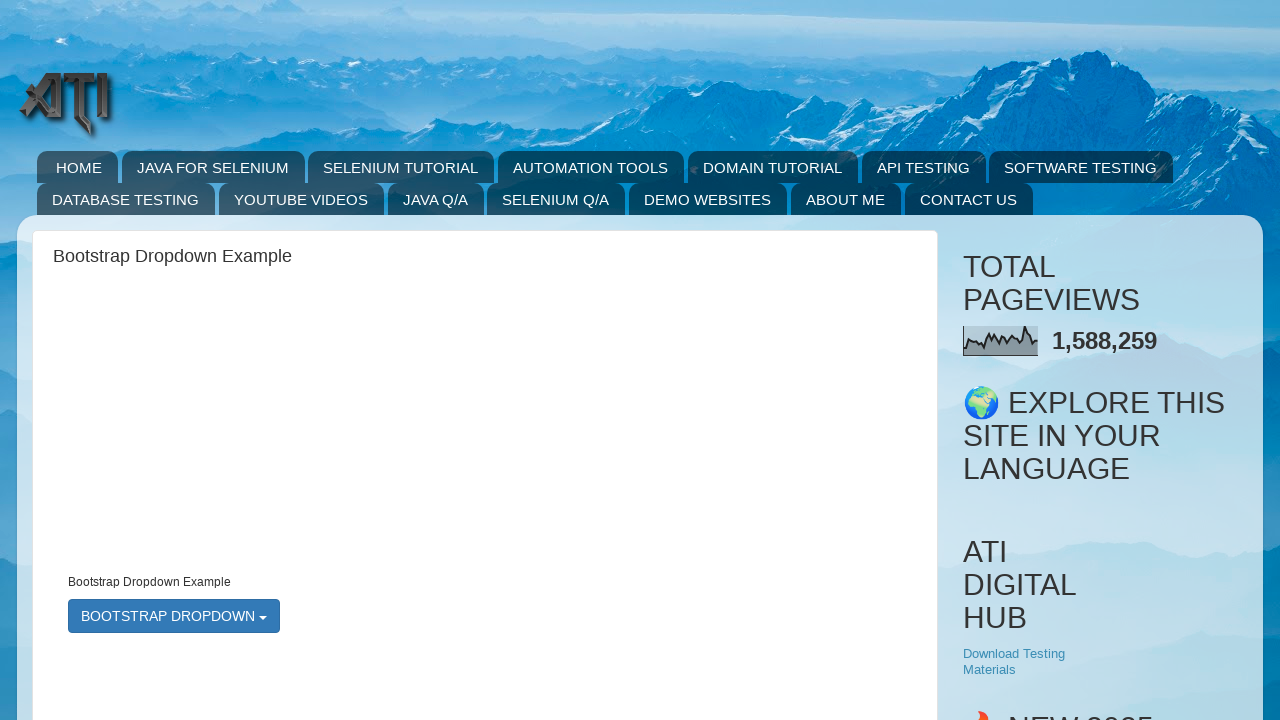

Navigated to bootstrap dropdown example page
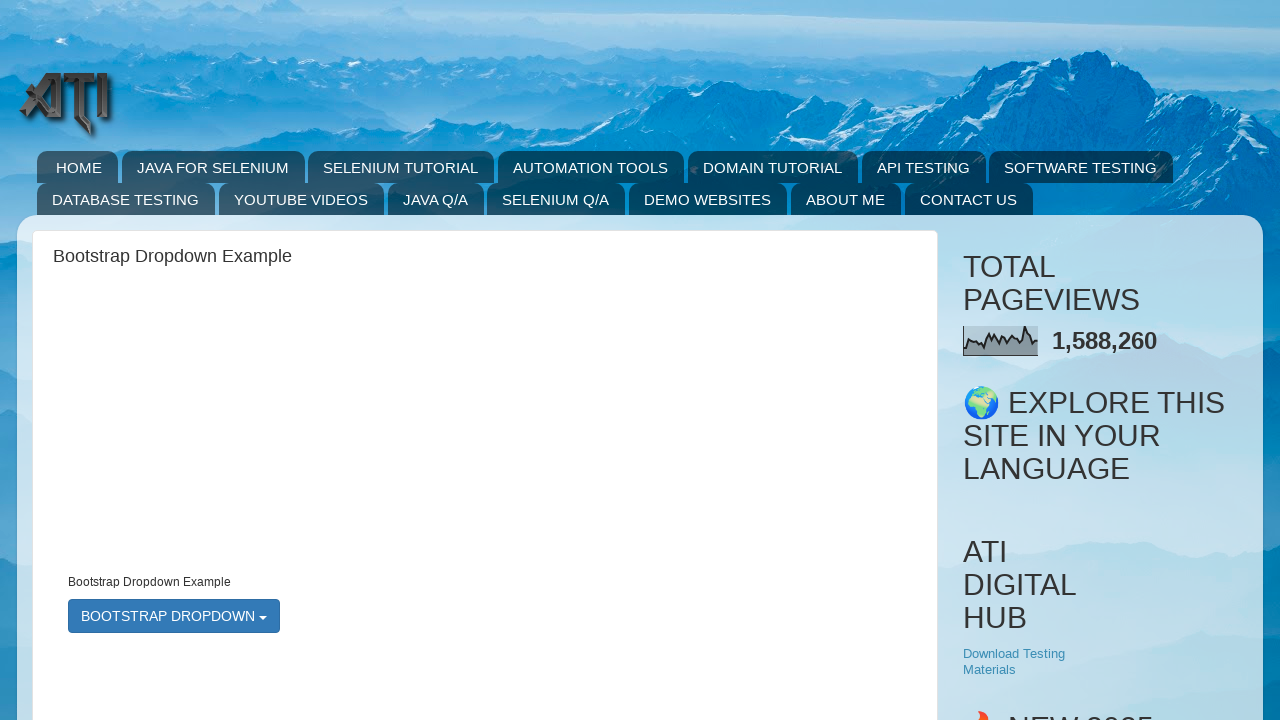

Dropdown button loaded
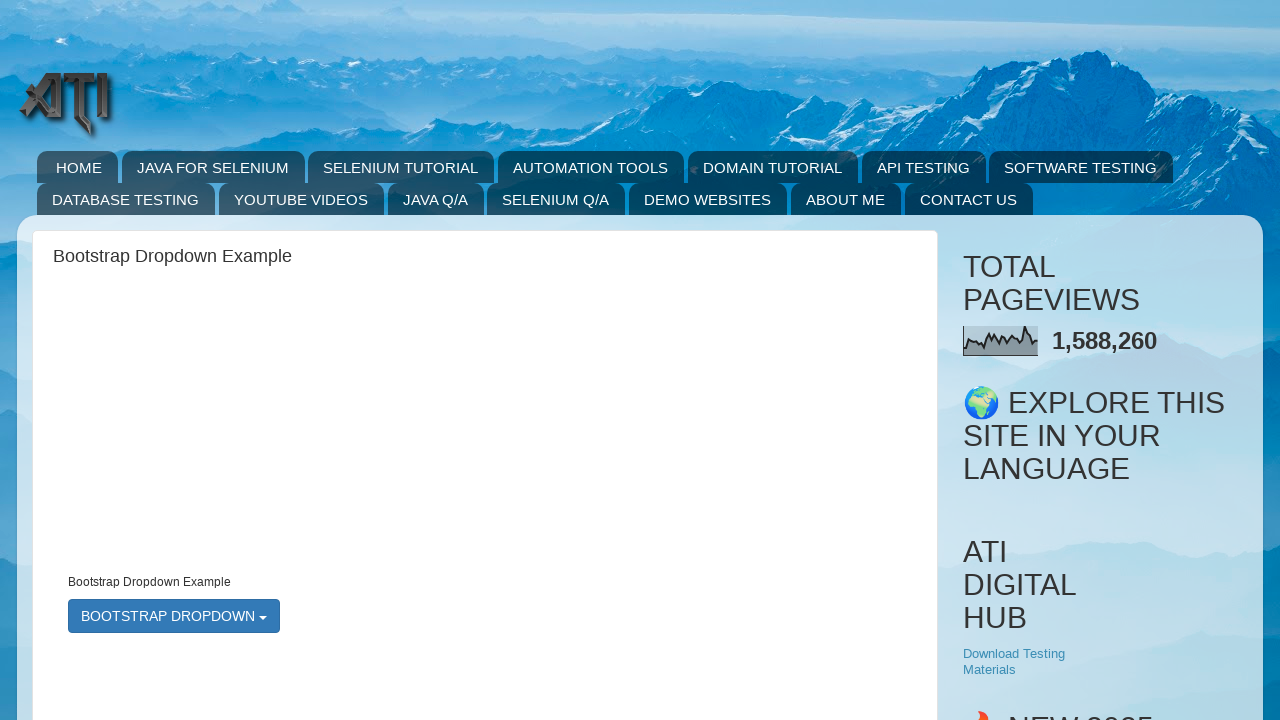

Clicked the bootstrap dropdown menu button at (174, 616) on #bootstrapmenu
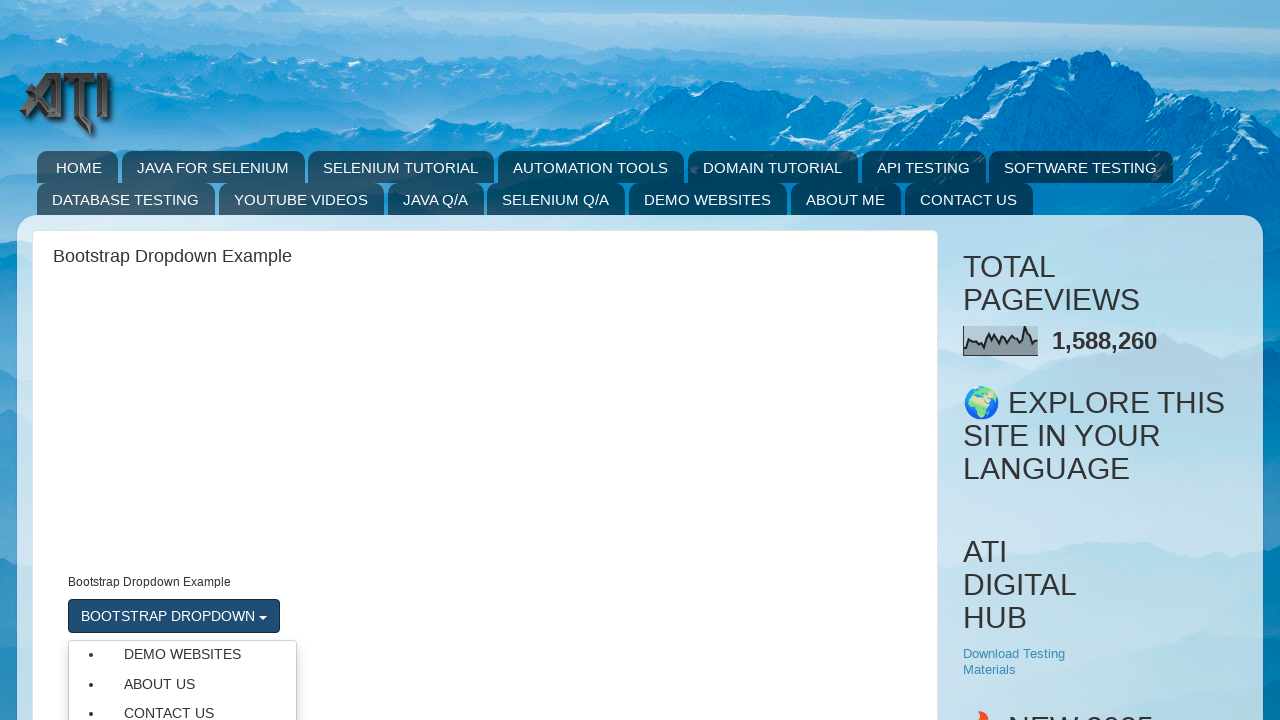

Dropdown menu options appeared
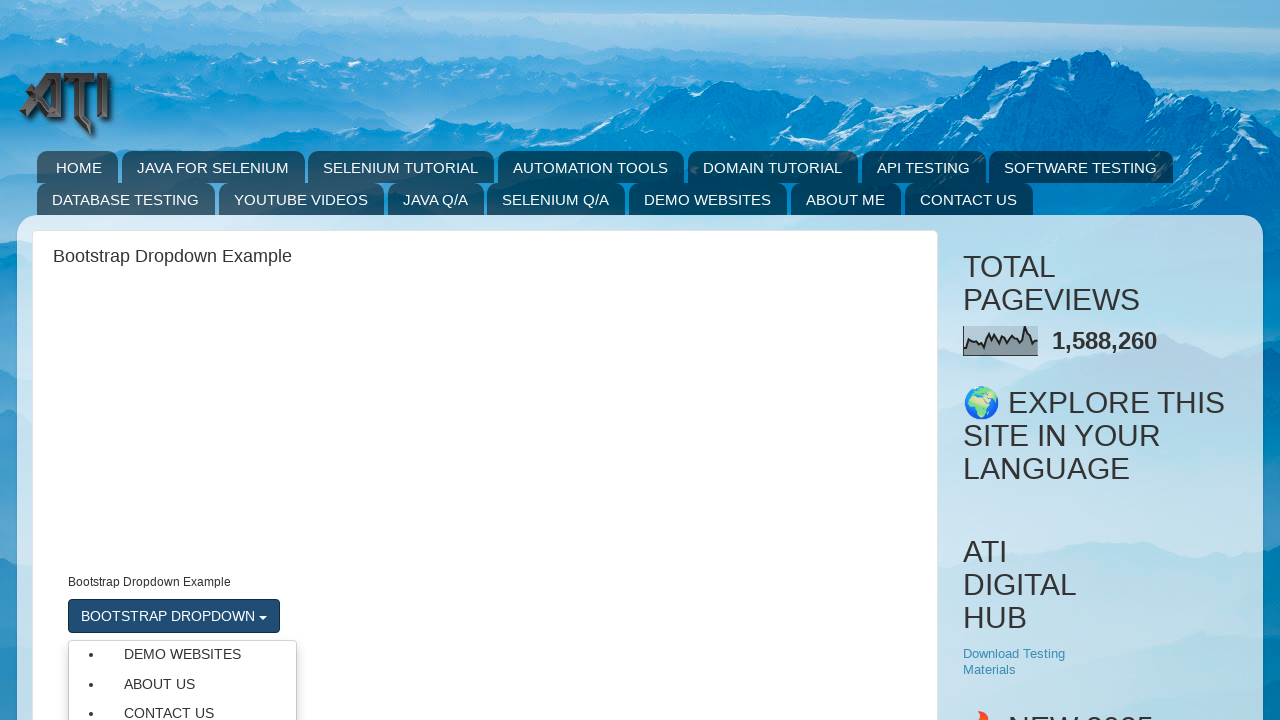

Clicked the CONTACT US menu item at (182, 707) on ul.dropdown-menu li a:has-text('CONTACT US')
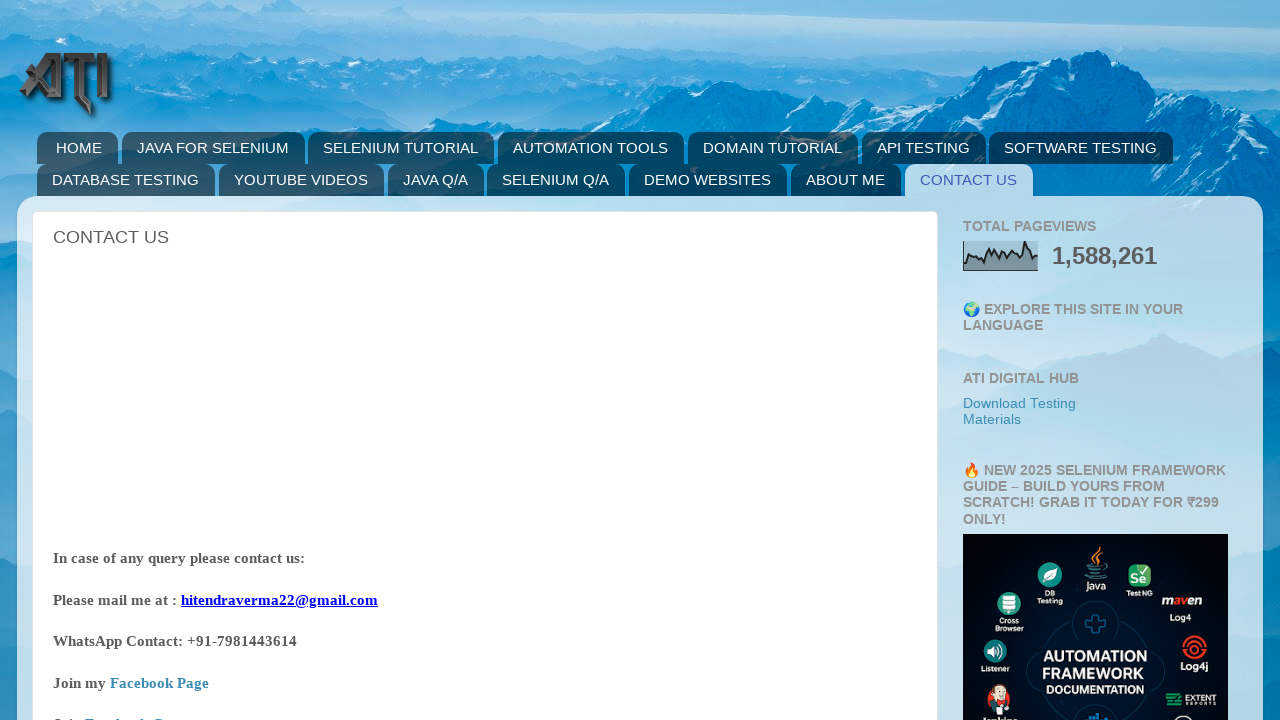

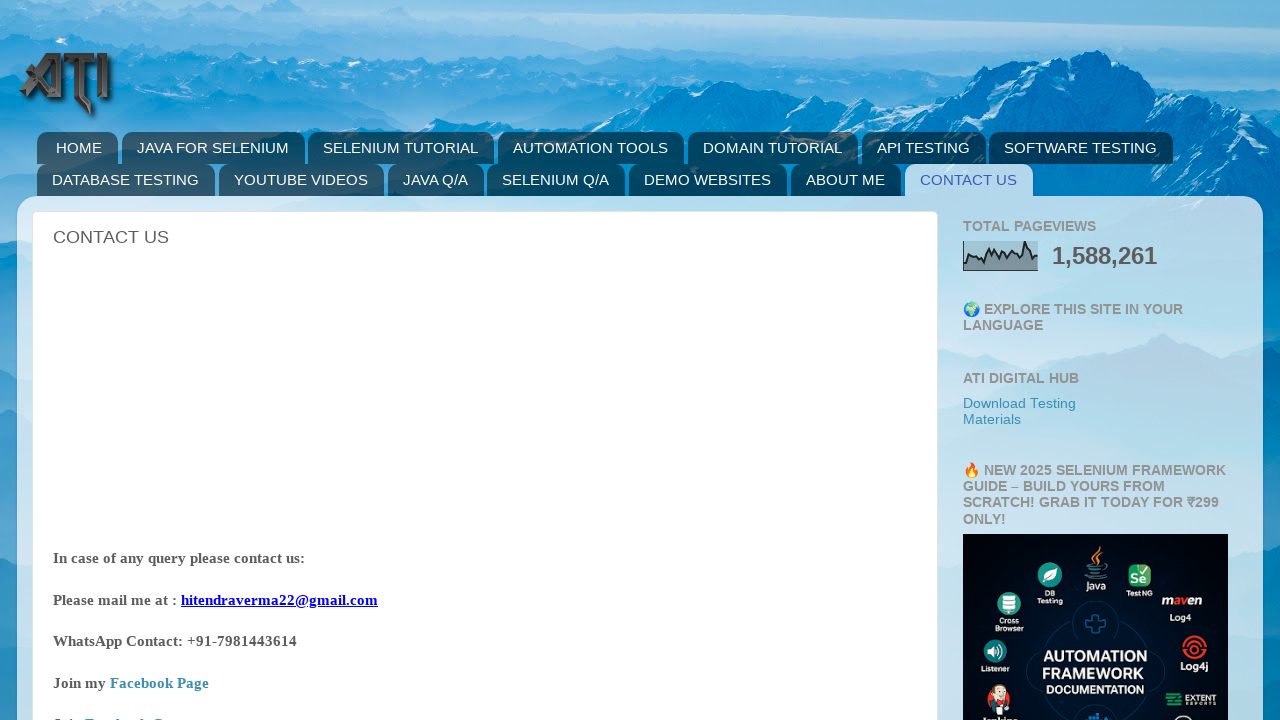